Tests the VOA Learning English search functionality by entering a search term and verifying the search results display correctly.

Starting URL: https://learningenglish.voanews.com/p/5610.html

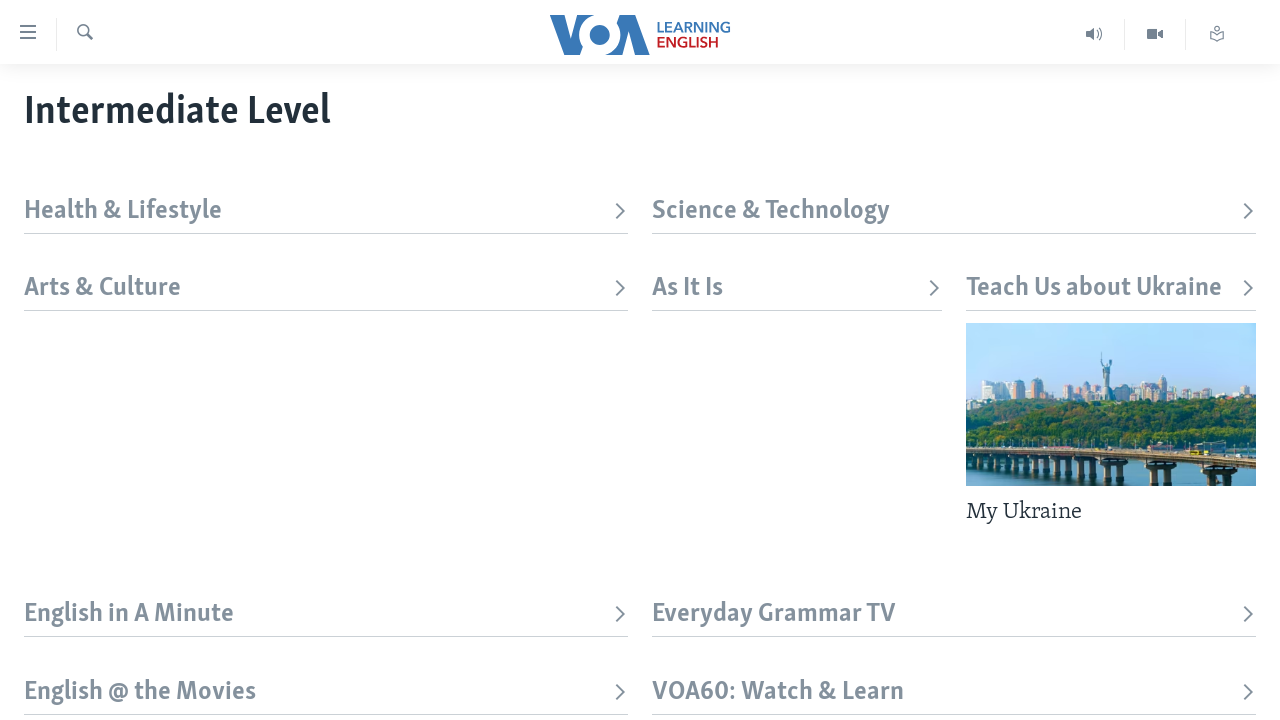

Clicked toggle/menu element at (84, 34) on xpath=//*[@id='page']/div[1]/div/div/div[1]/label[2]
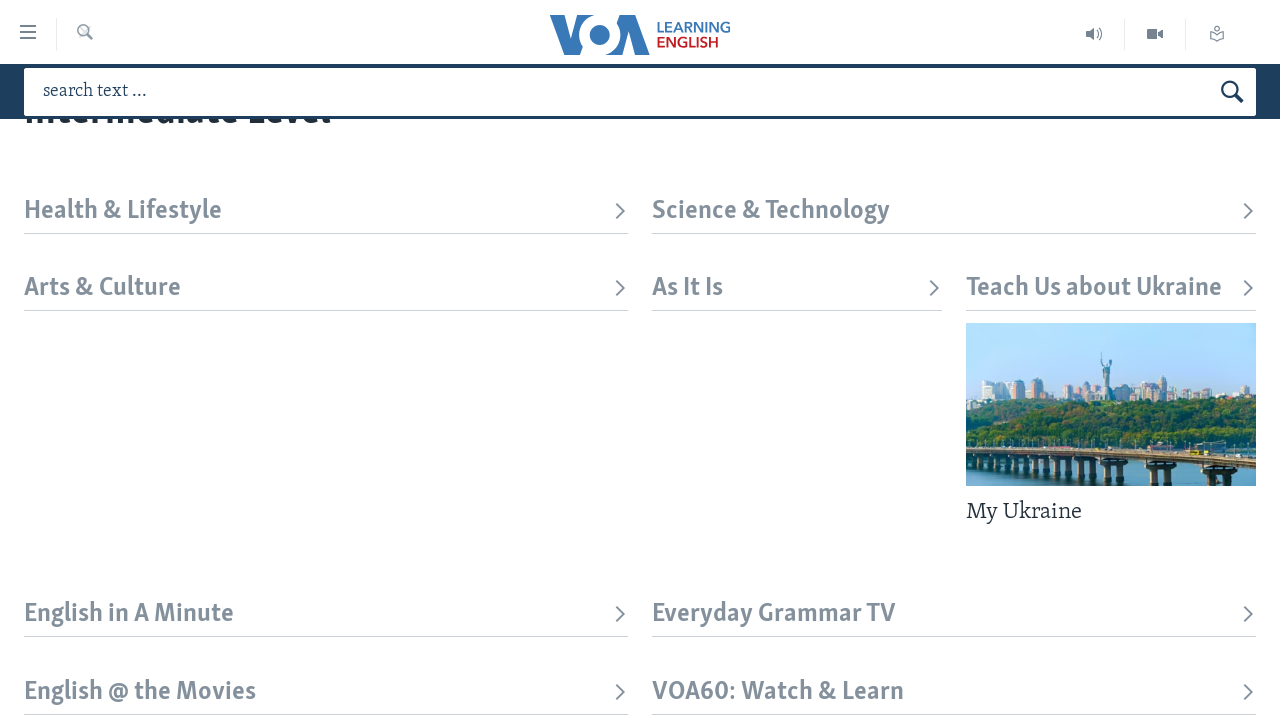

Filled search box with 'learning english' on xpath=/html/body/div[1]/div/div[1]/div/div/div[1]/div[2]/div/form/input
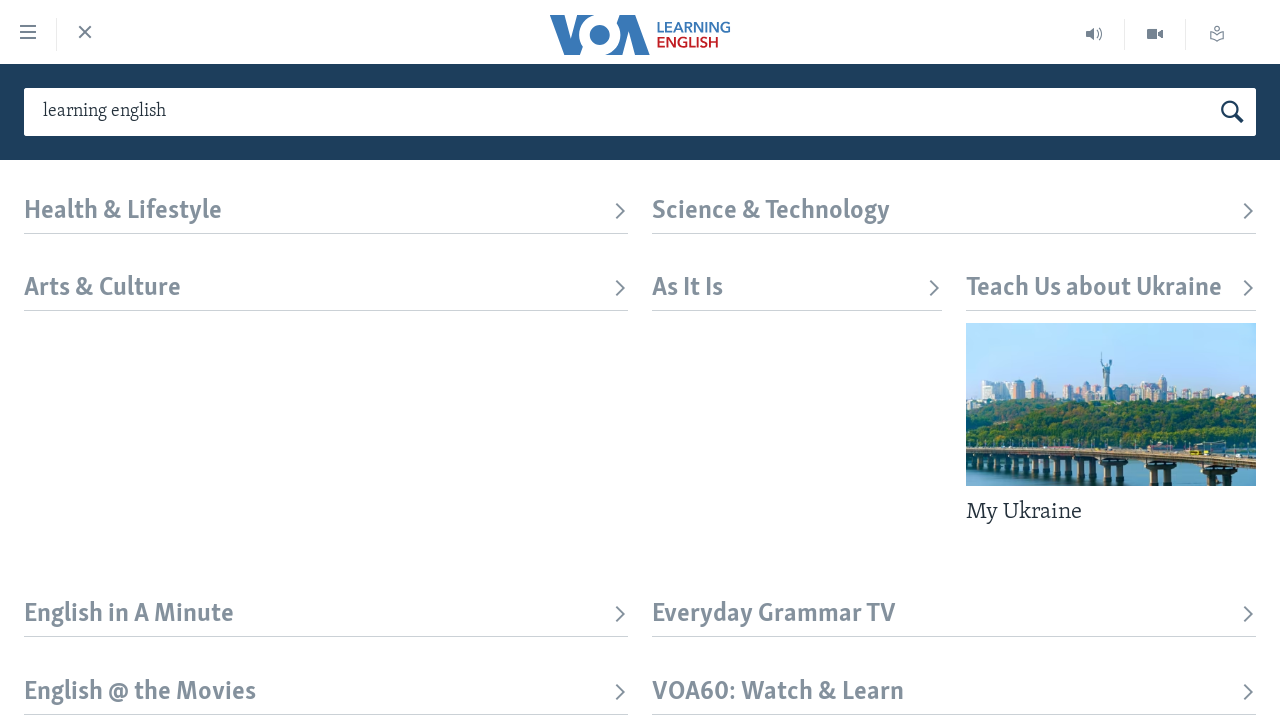

Waited 1000ms for page to settle
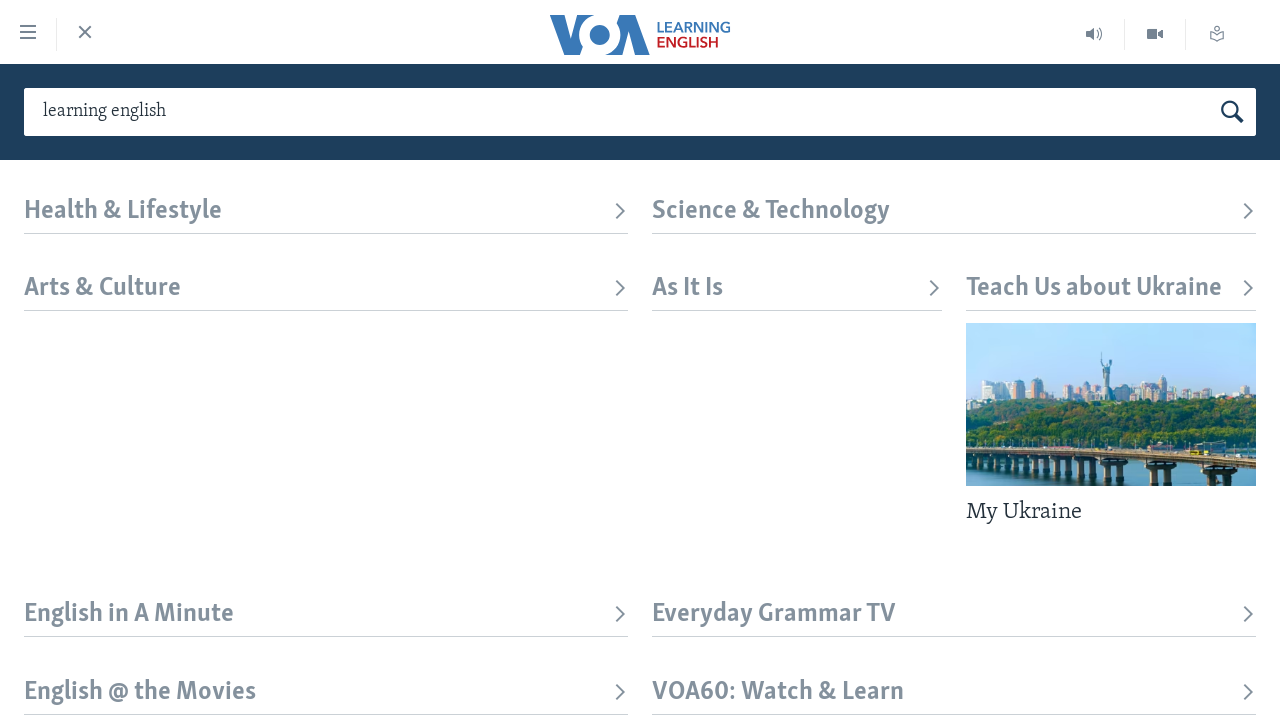

Clicked search button to submit query at (1232, 112) on xpath=//*[@id='form-topSearchHeader']/button
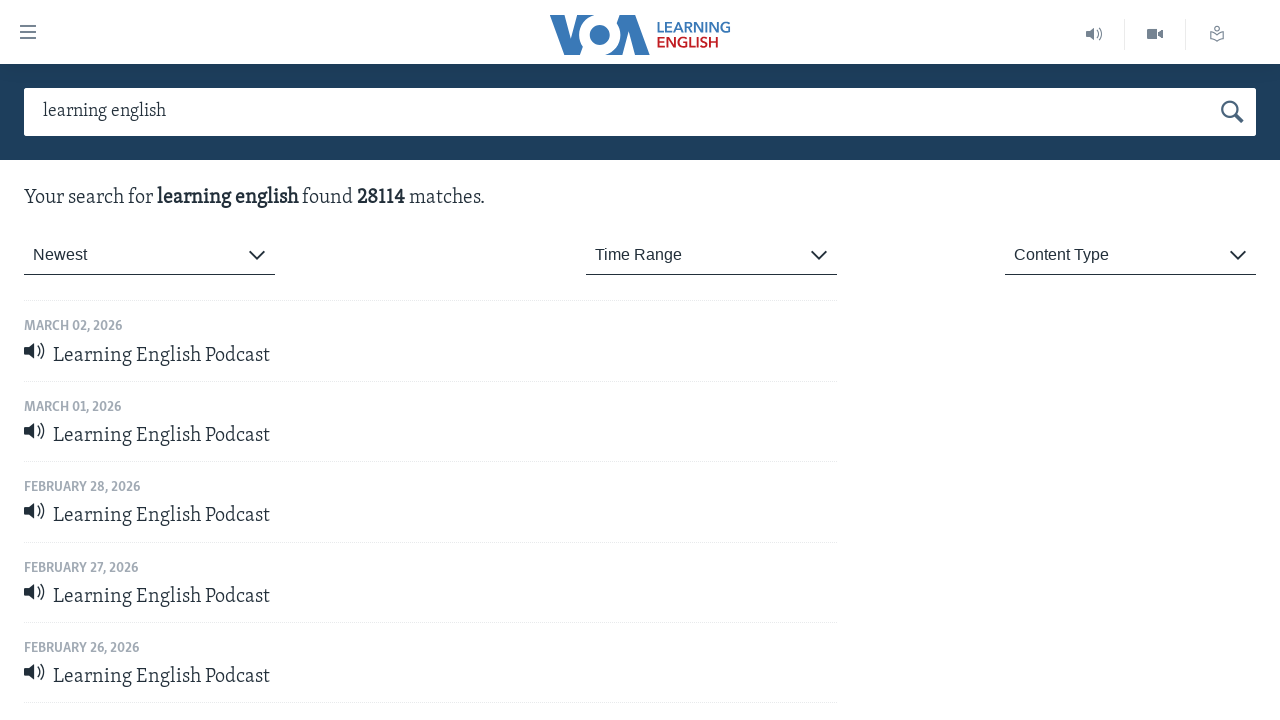

Waited 1000ms for search results to load
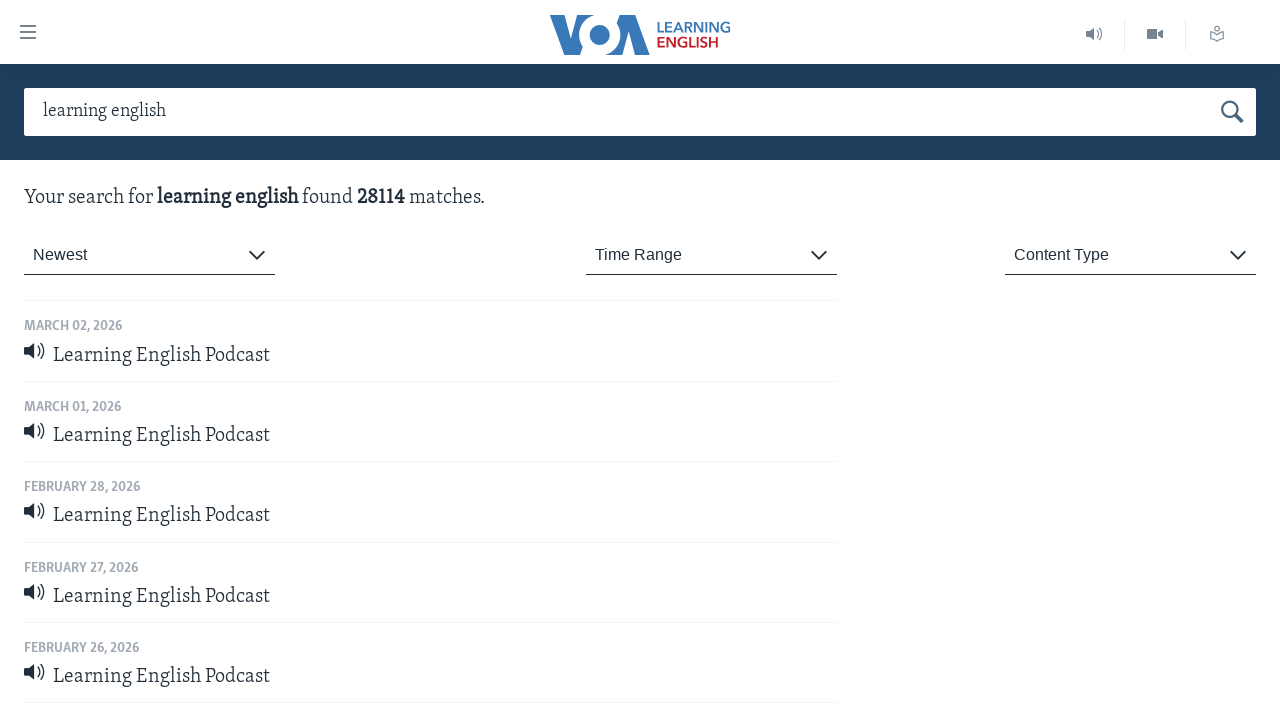

Search results loaded and verified - first result heading visible
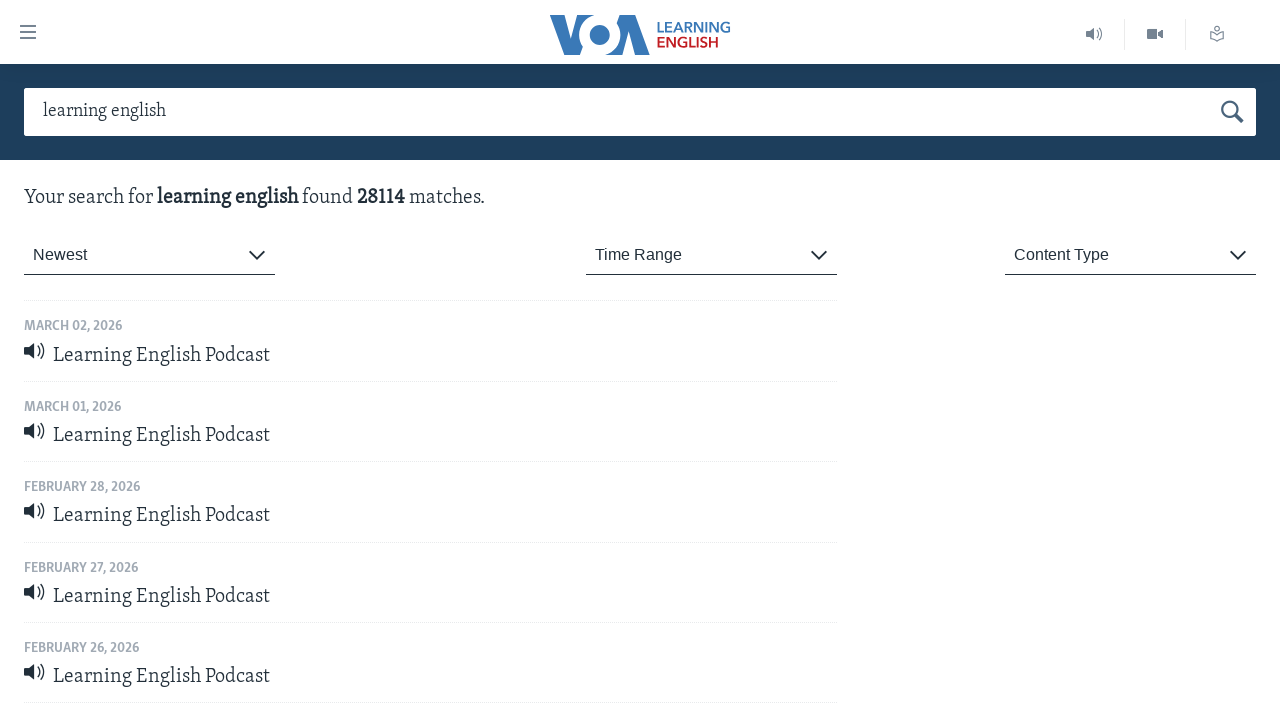

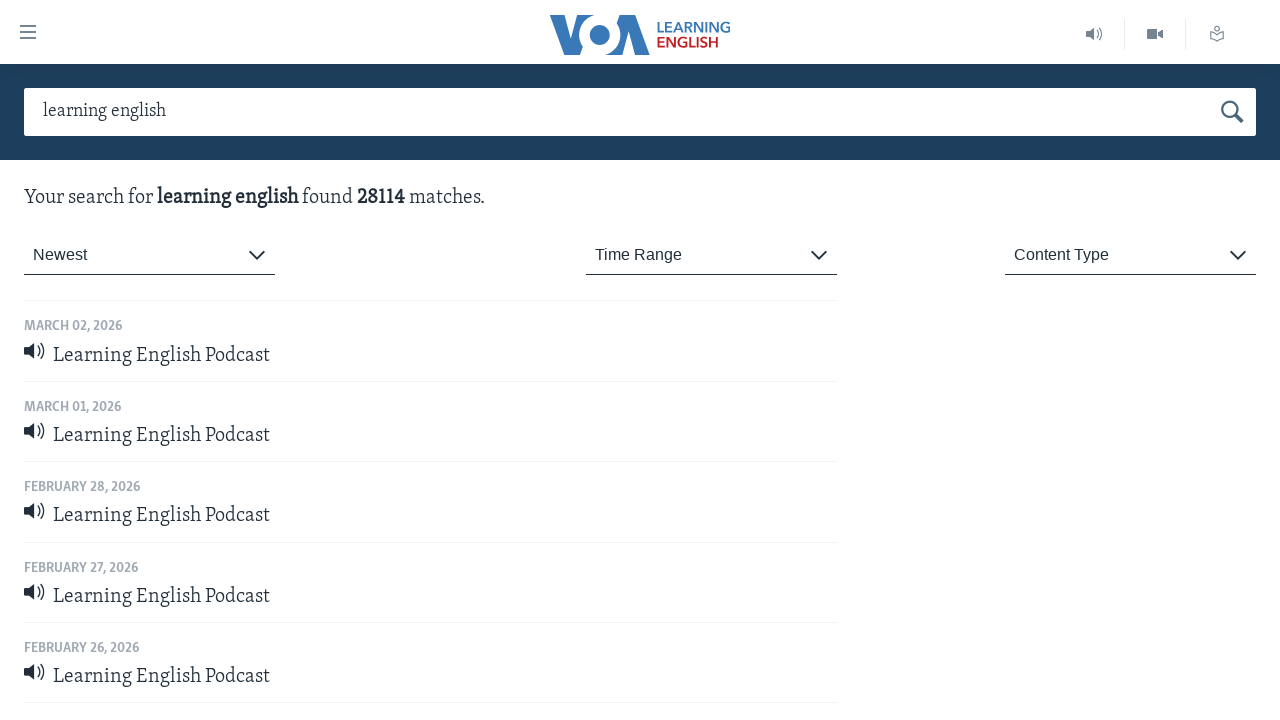